Opens a browser detection page from StatCounter to verify browser/user-agent information. Sets a specific viewport size for consistent testing.

Starting URL: https://gs.statcounter.com/detect

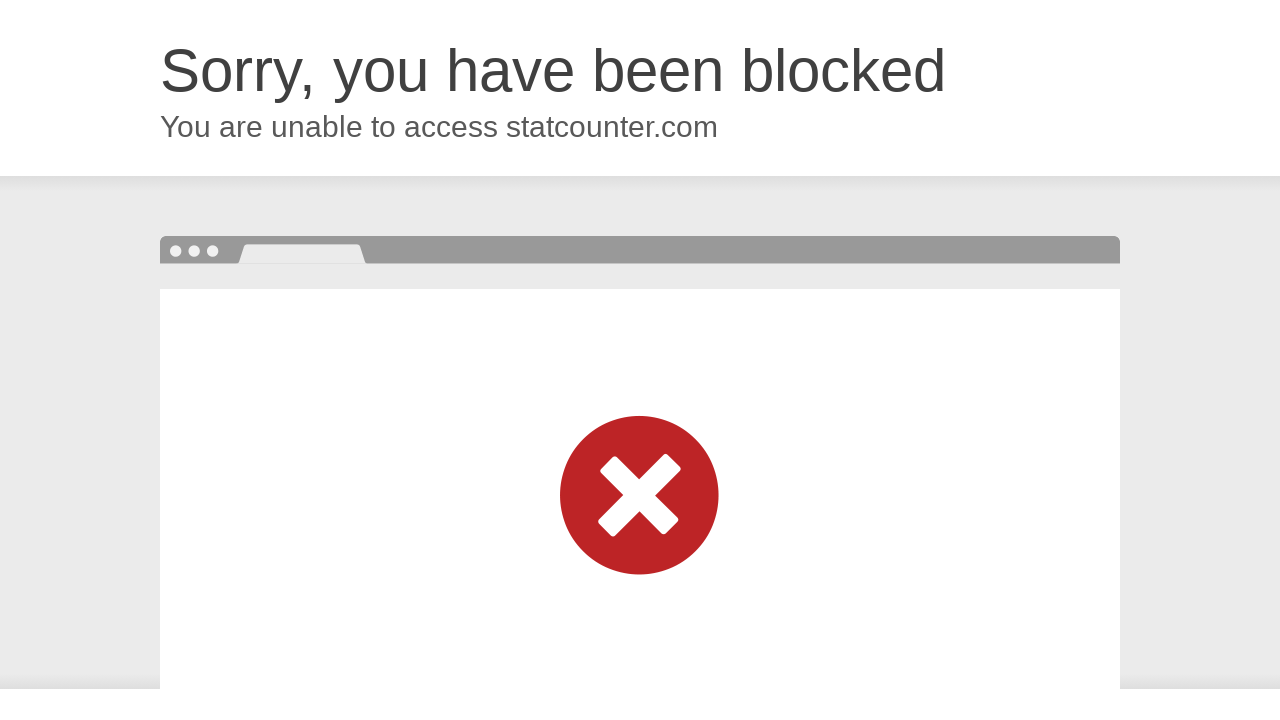

Set viewport size to 800x720 for consistent testing
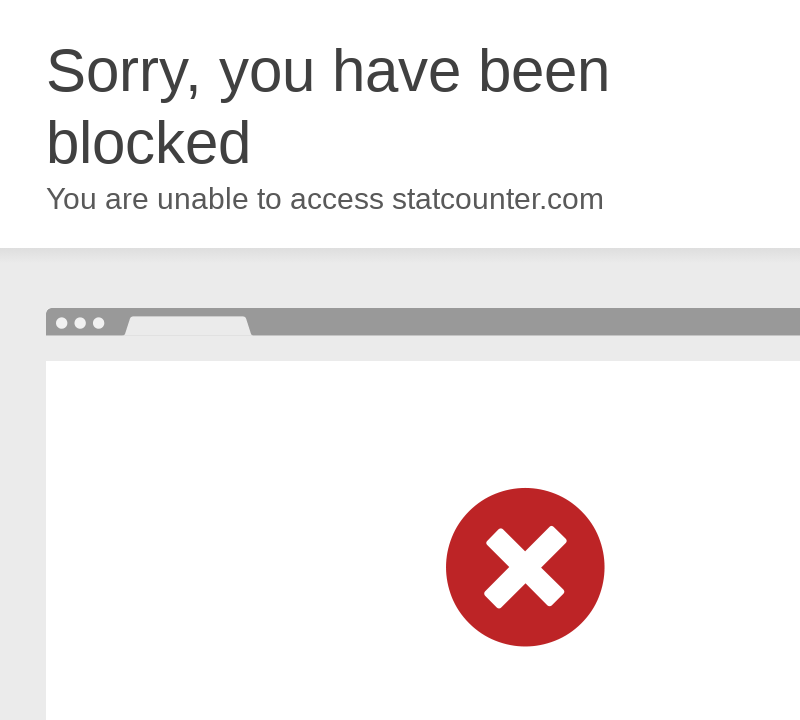

Waited for page to load - DOM content ready
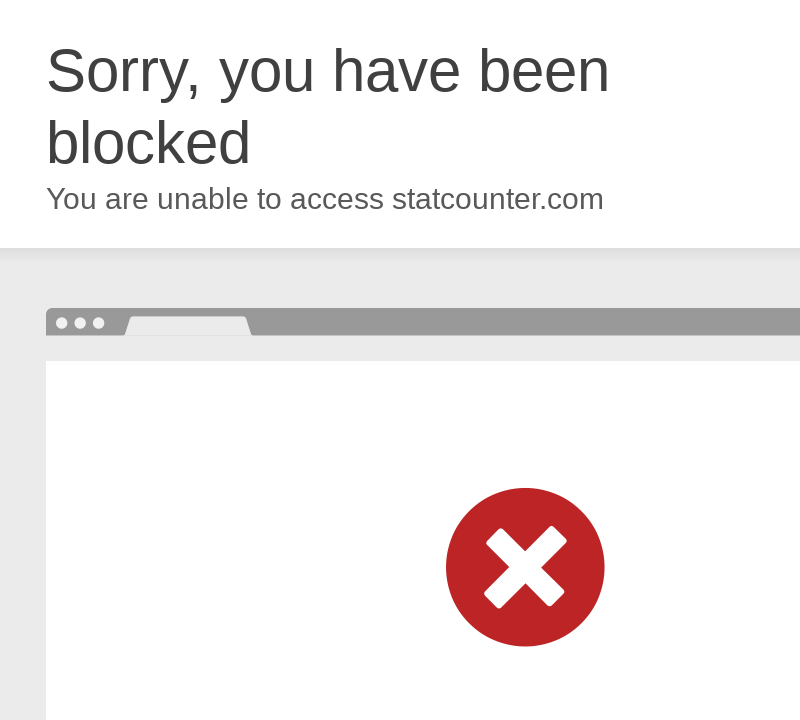

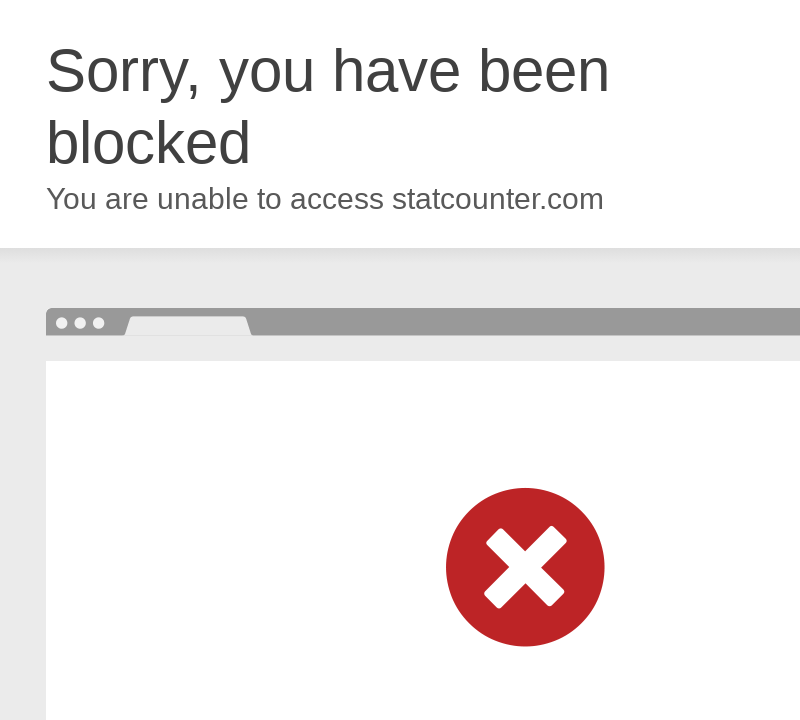